Tests checkbox functionality by selecting both checkboxes on the page and verifying they are checked

Starting URL: https://the-internet.herokuapp.com/checkboxes

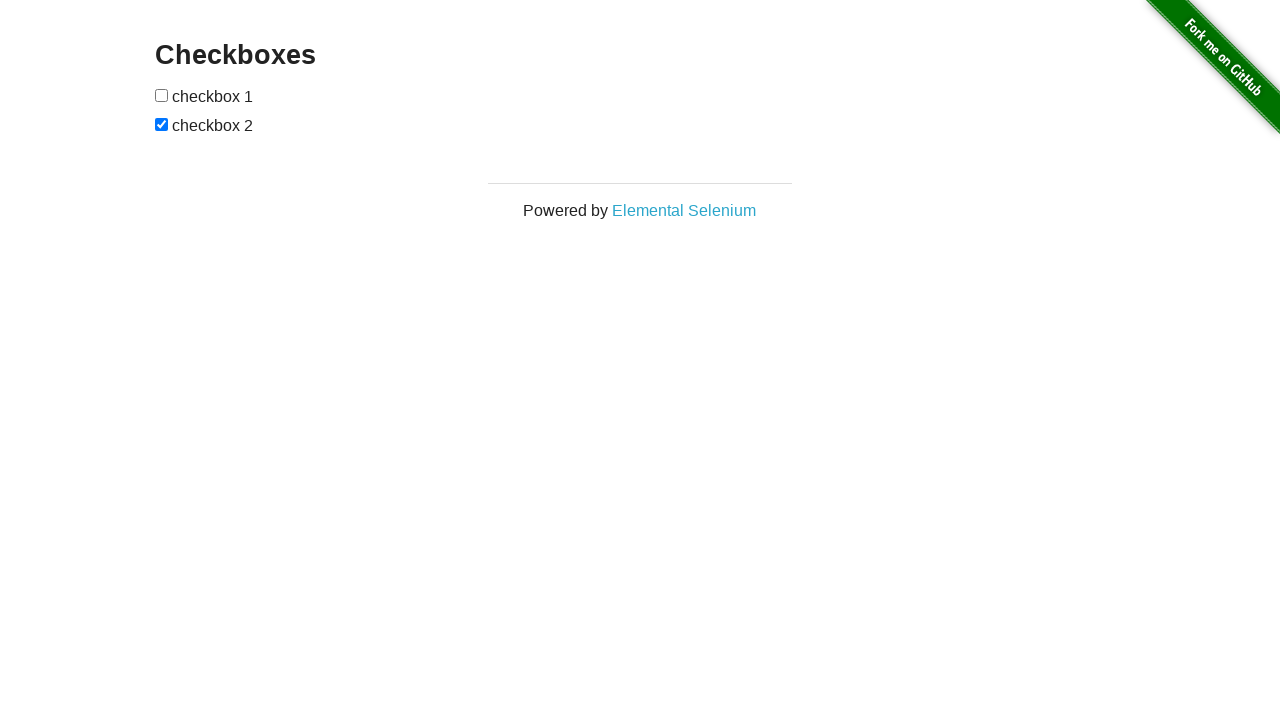

Located first checkbox element
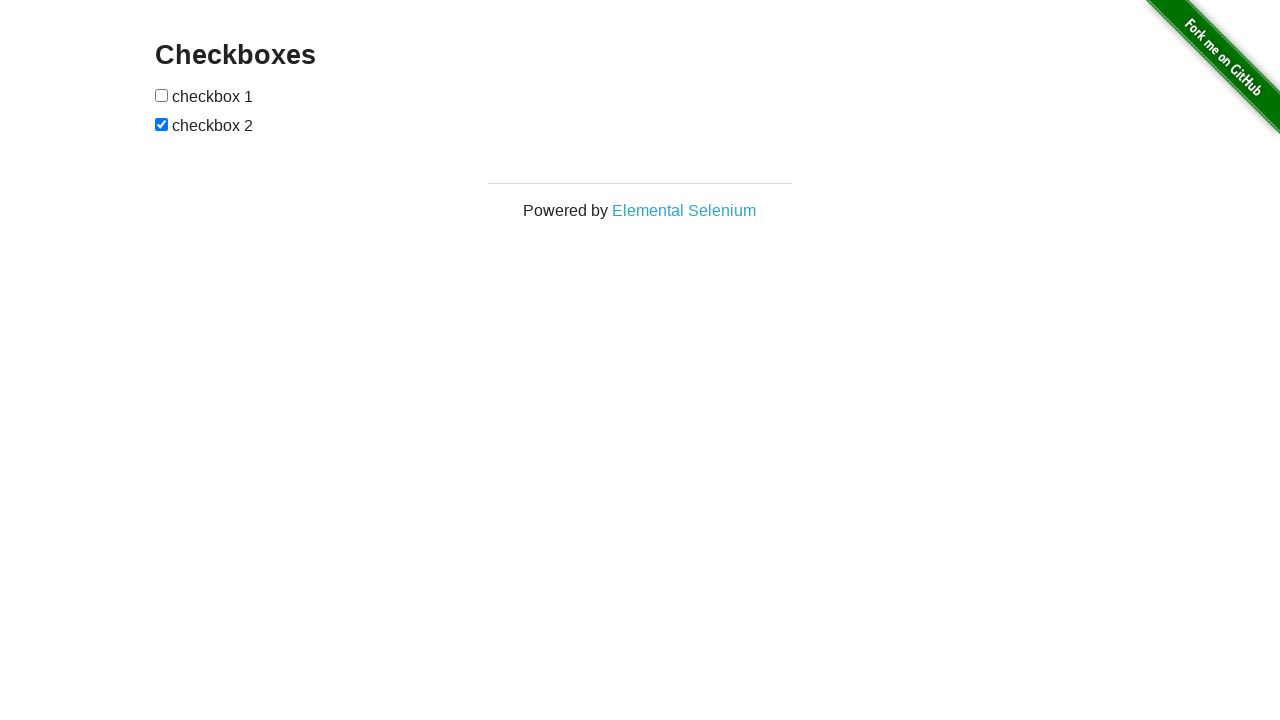

Checked first checkbox status - not checked
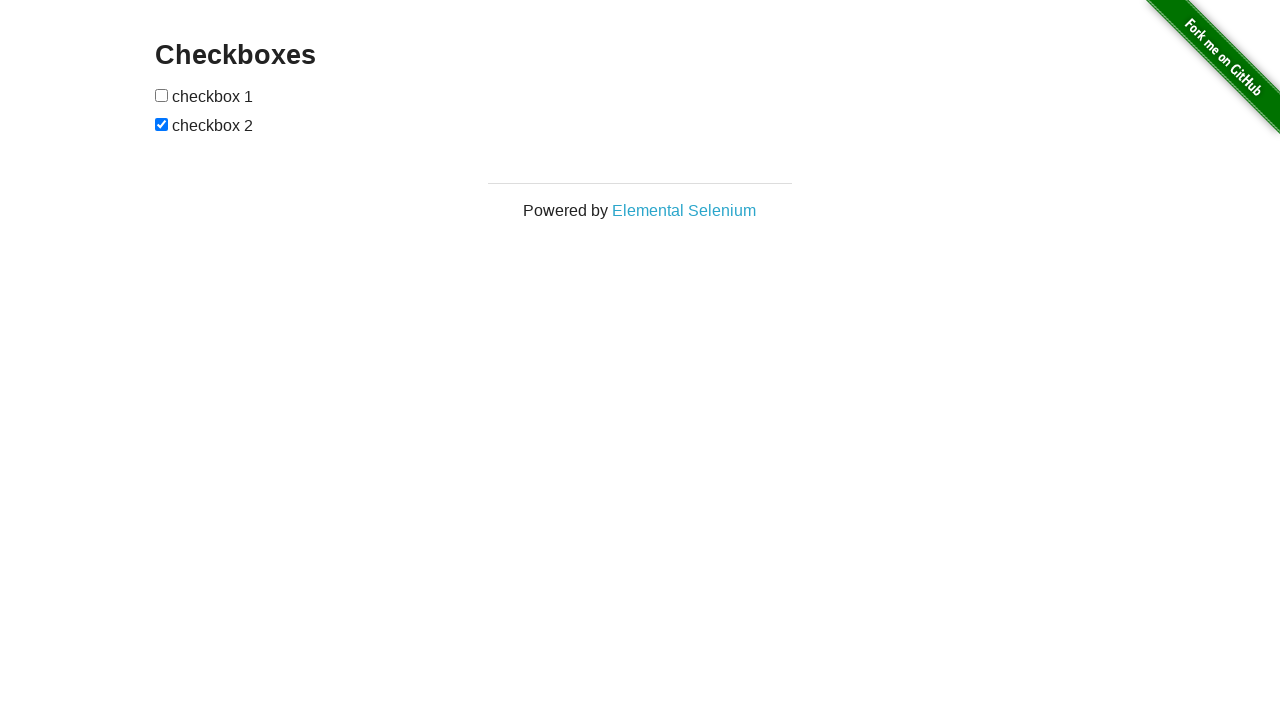

Clicked first checkbox to select it at (162, 95) on xpath=//input[@type='checkbox'][1]
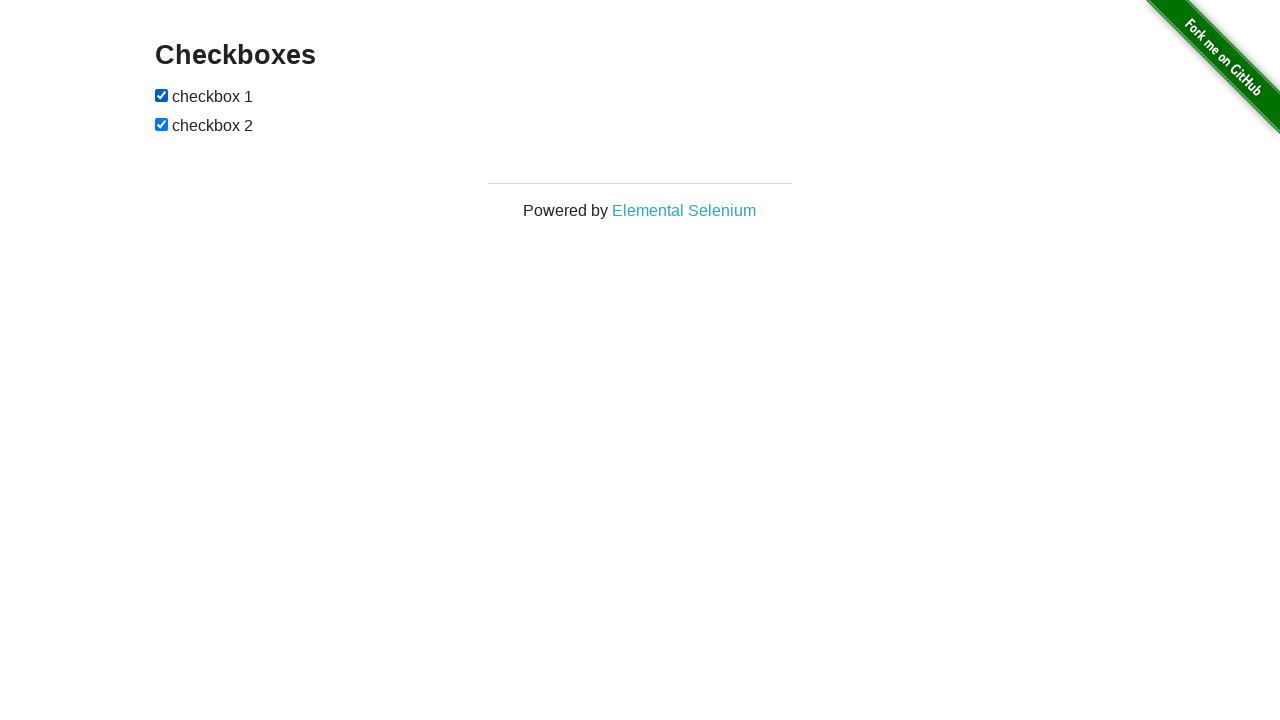

Located second checkbox element
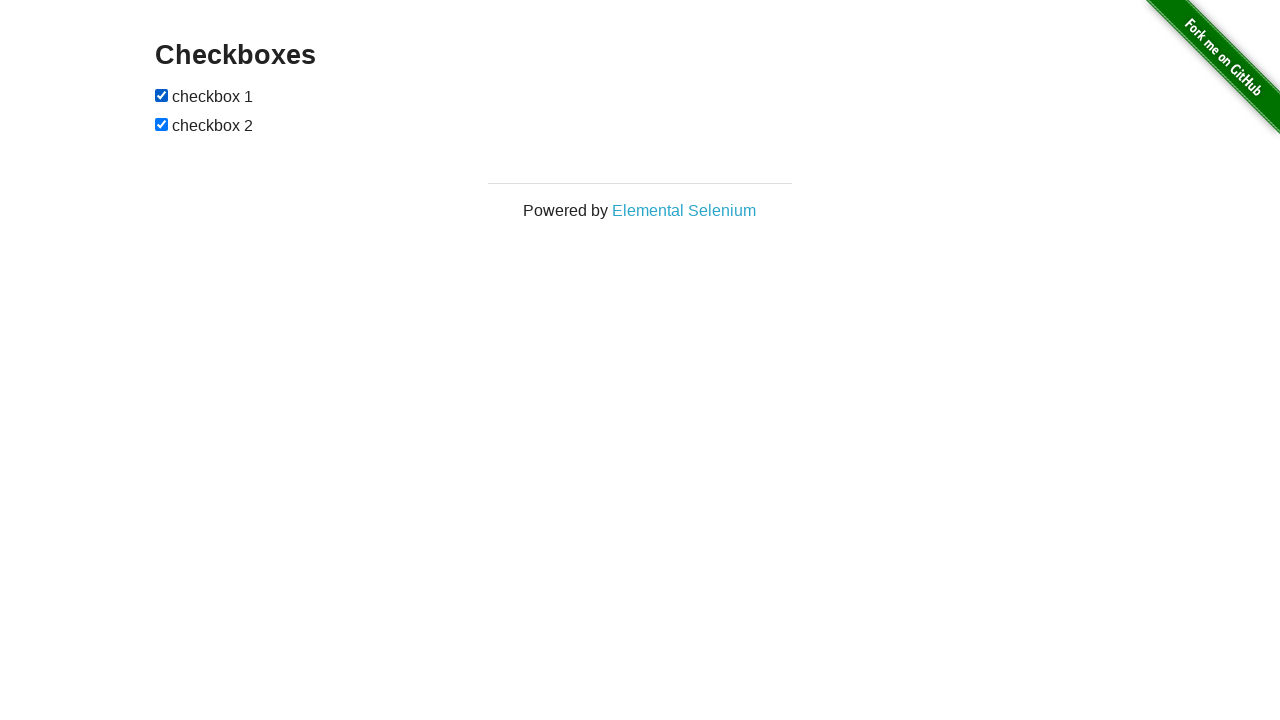

Checked second checkbox status - already checked
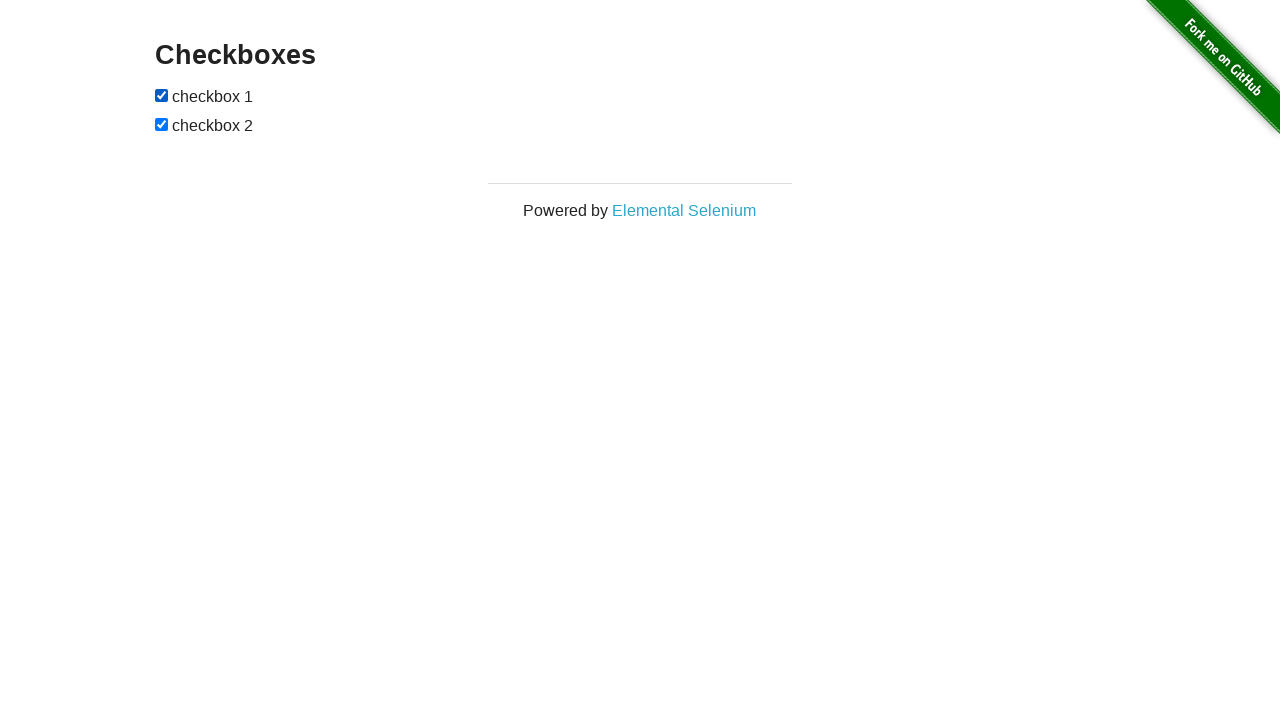

Verified first checkbox is checked
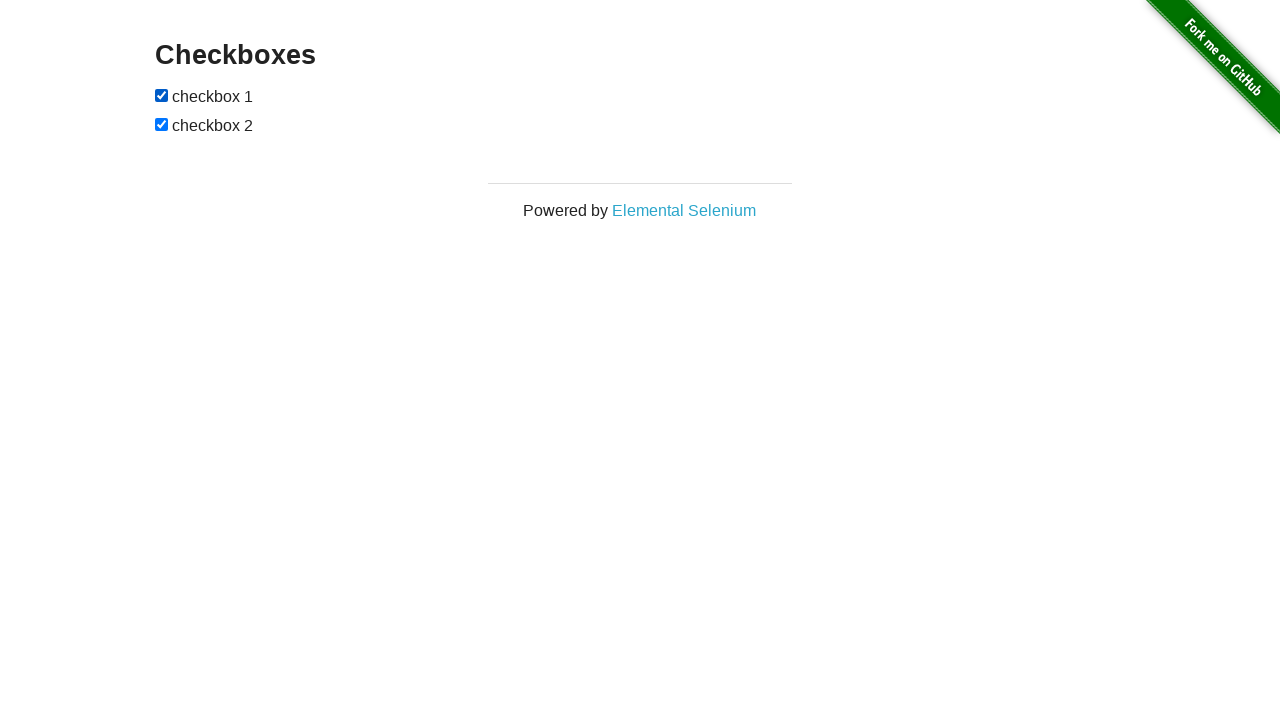

Verified second checkbox is checked
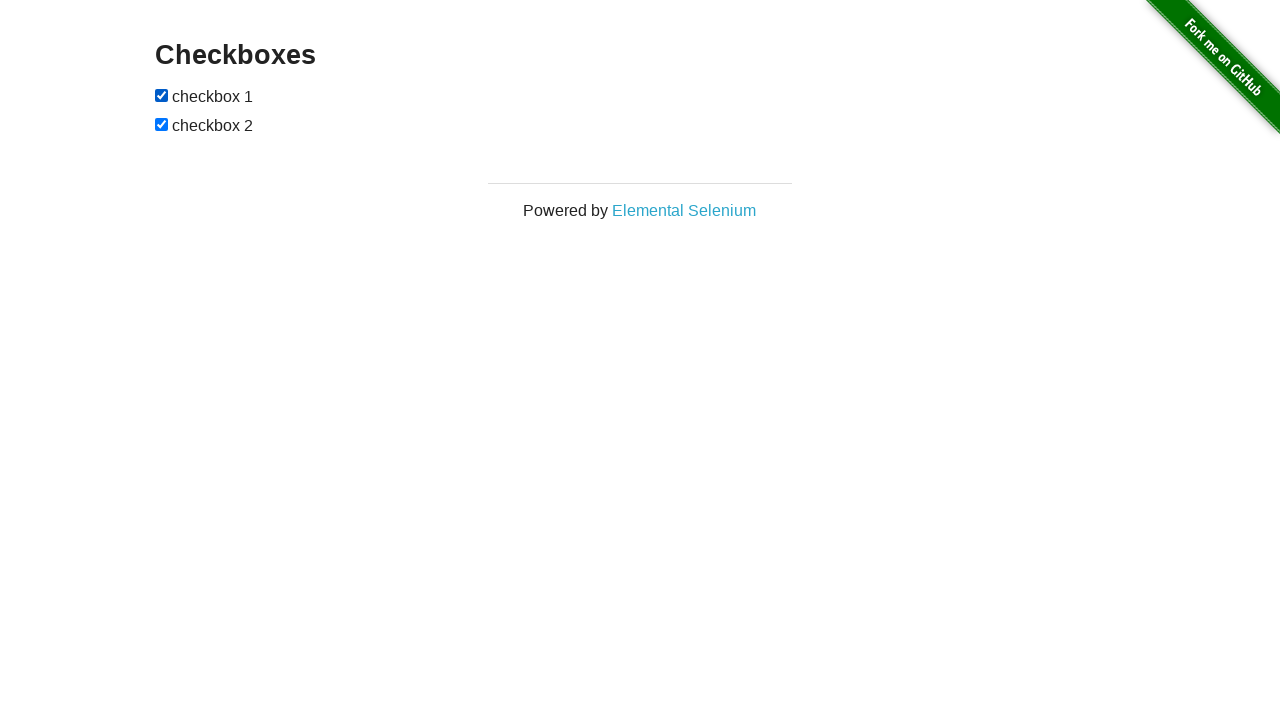

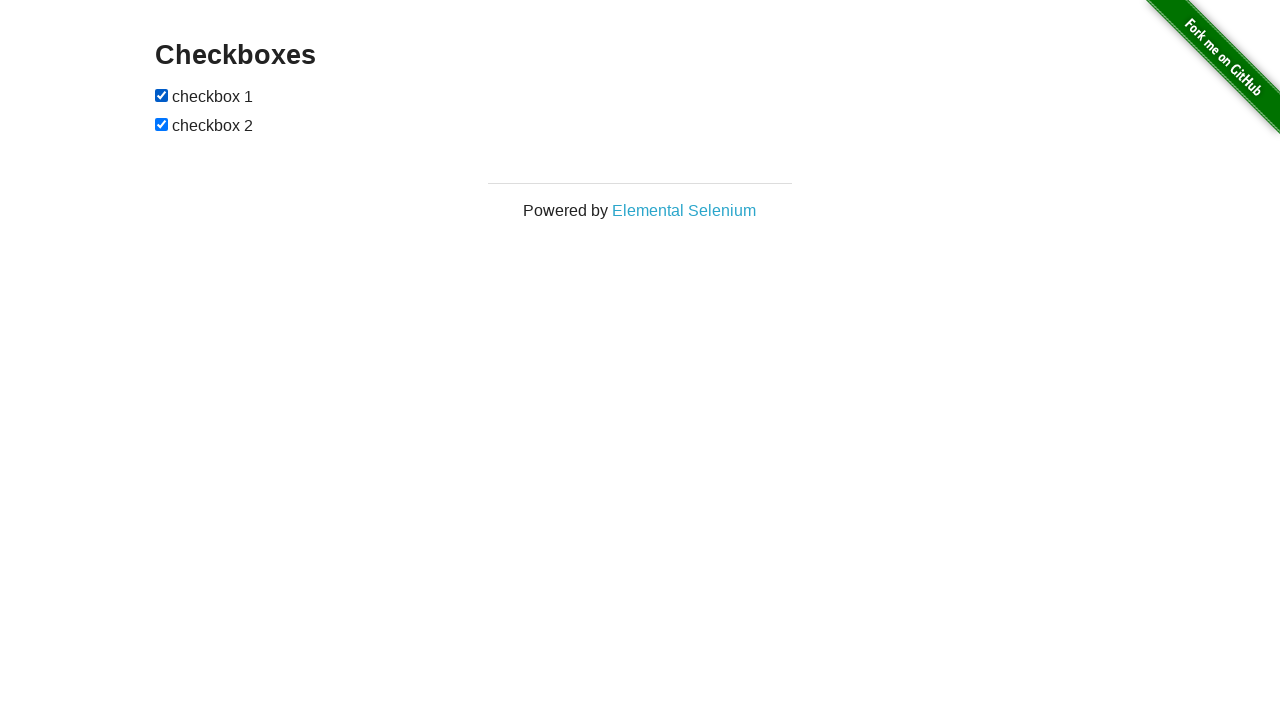